Tests that todo data persists after page reload

Starting URL: https://demo.playwright.dev/todomvc

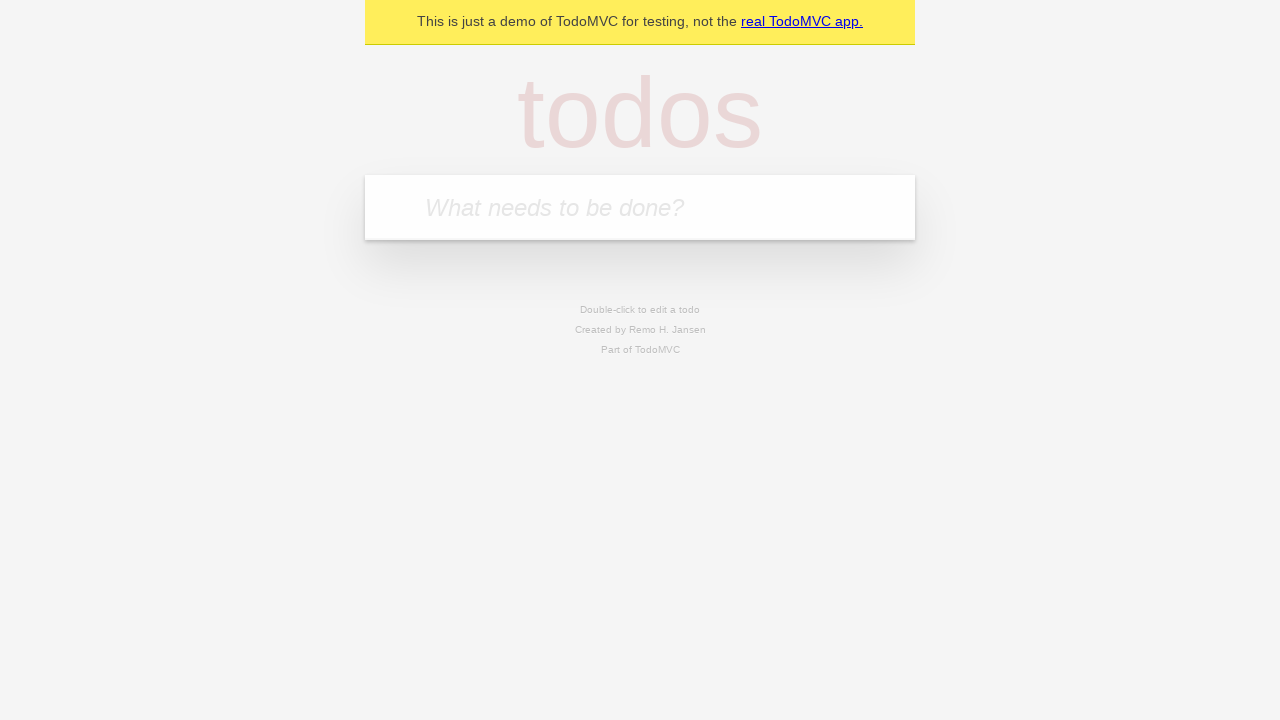

Filled new todo field with 'buy some cheese' on internal:attr=[placeholder="What needs to be done?"i]
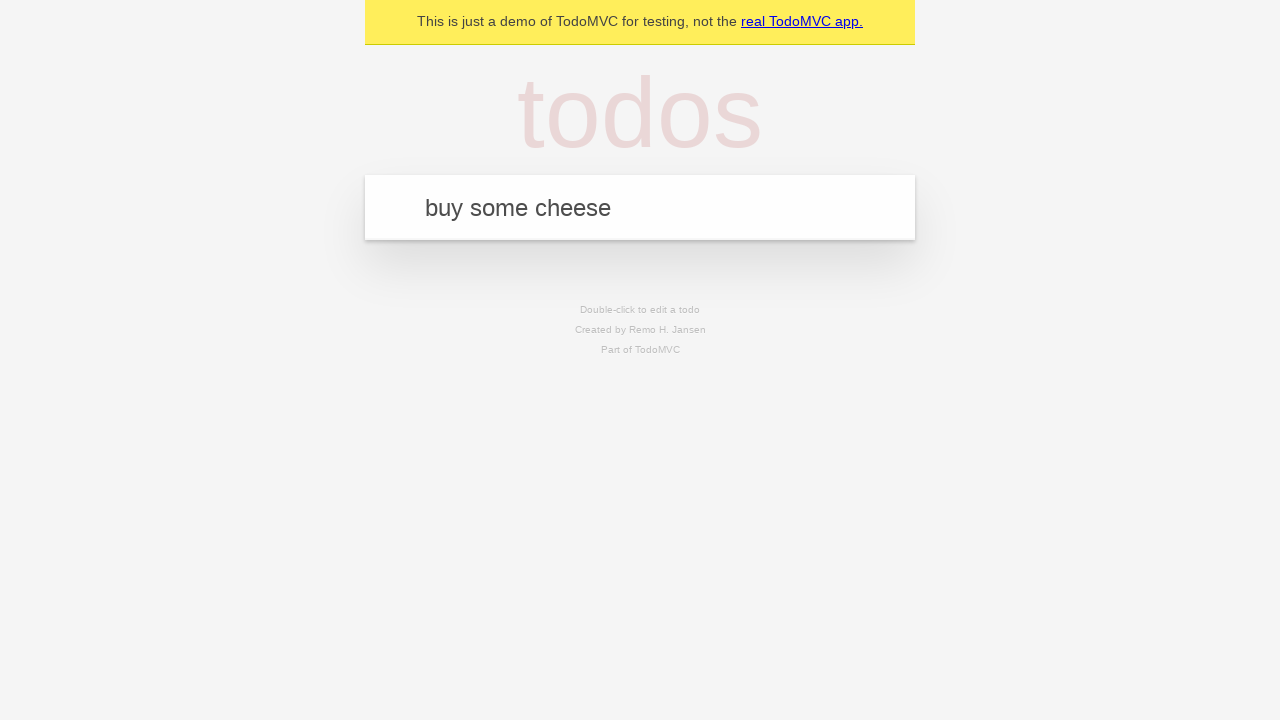

Pressed Enter to create todo 'buy some cheese' on internal:attr=[placeholder="What needs to be done?"i]
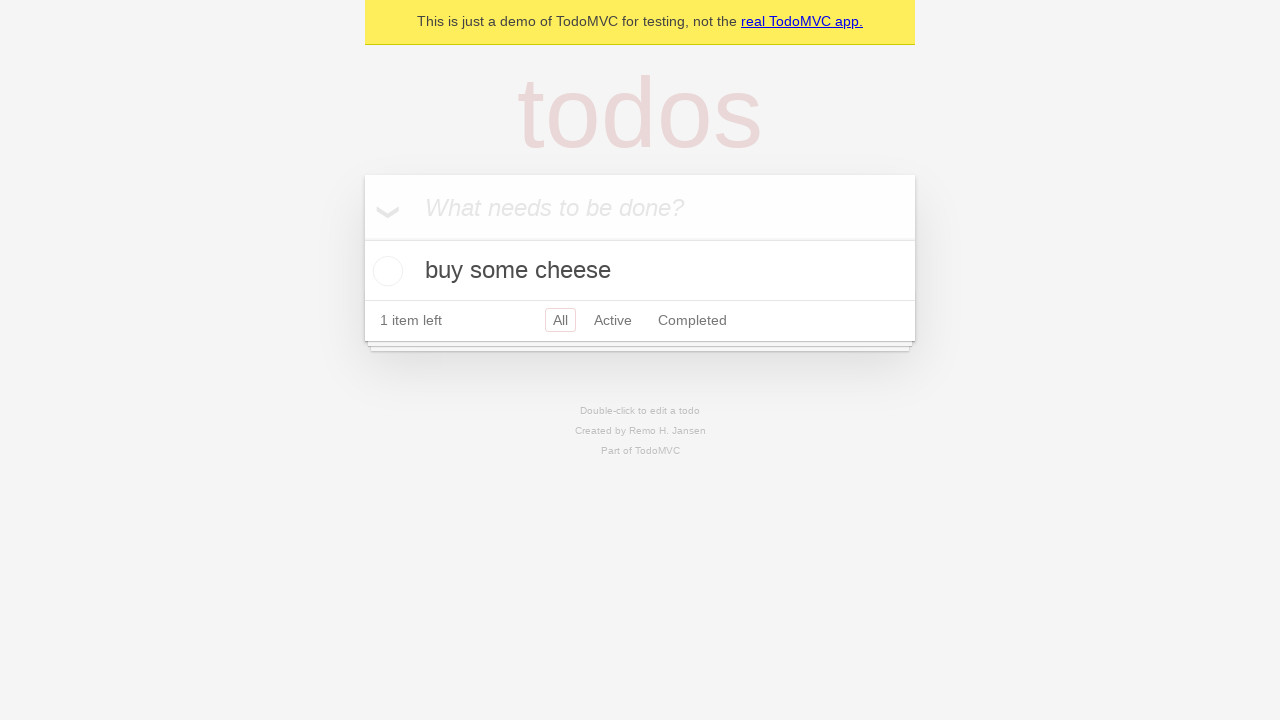

Filled new todo field with 'feed the cat' on internal:attr=[placeholder="What needs to be done?"i]
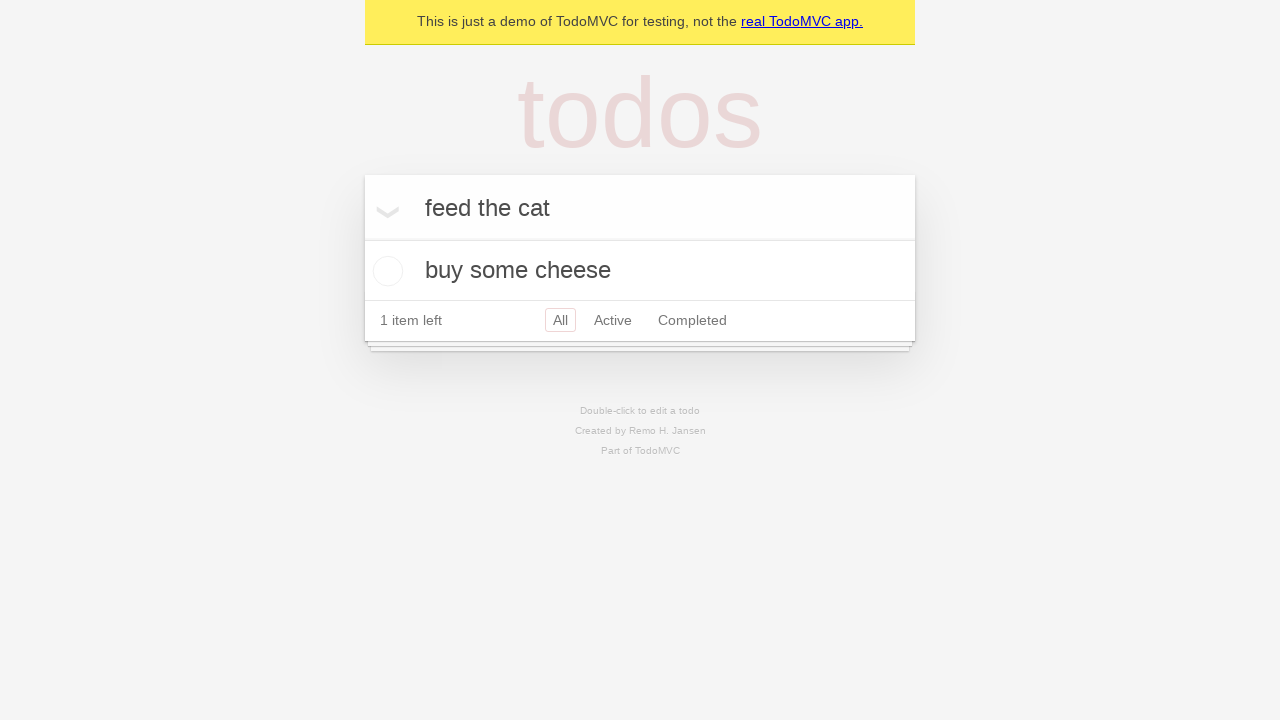

Pressed Enter to create todo 'feed the cat' on internal:attr=[placeholder="What needs to be done?"i]
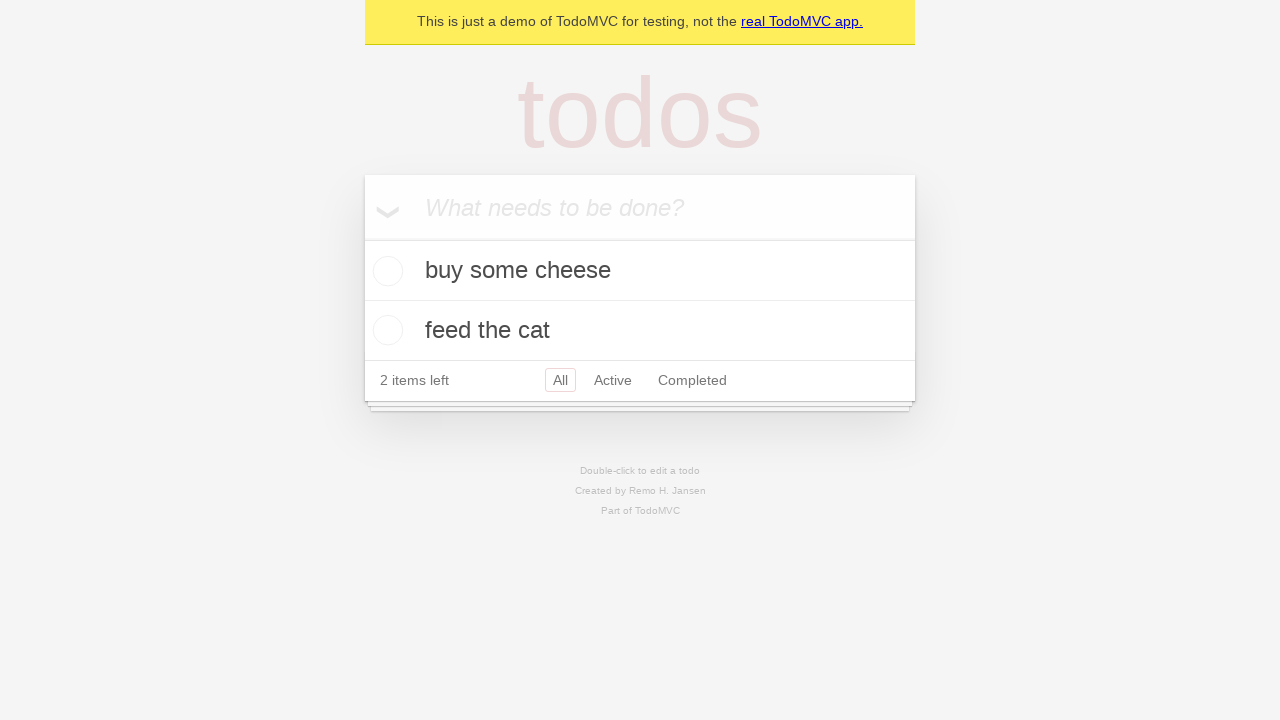

Located all todo items on the page
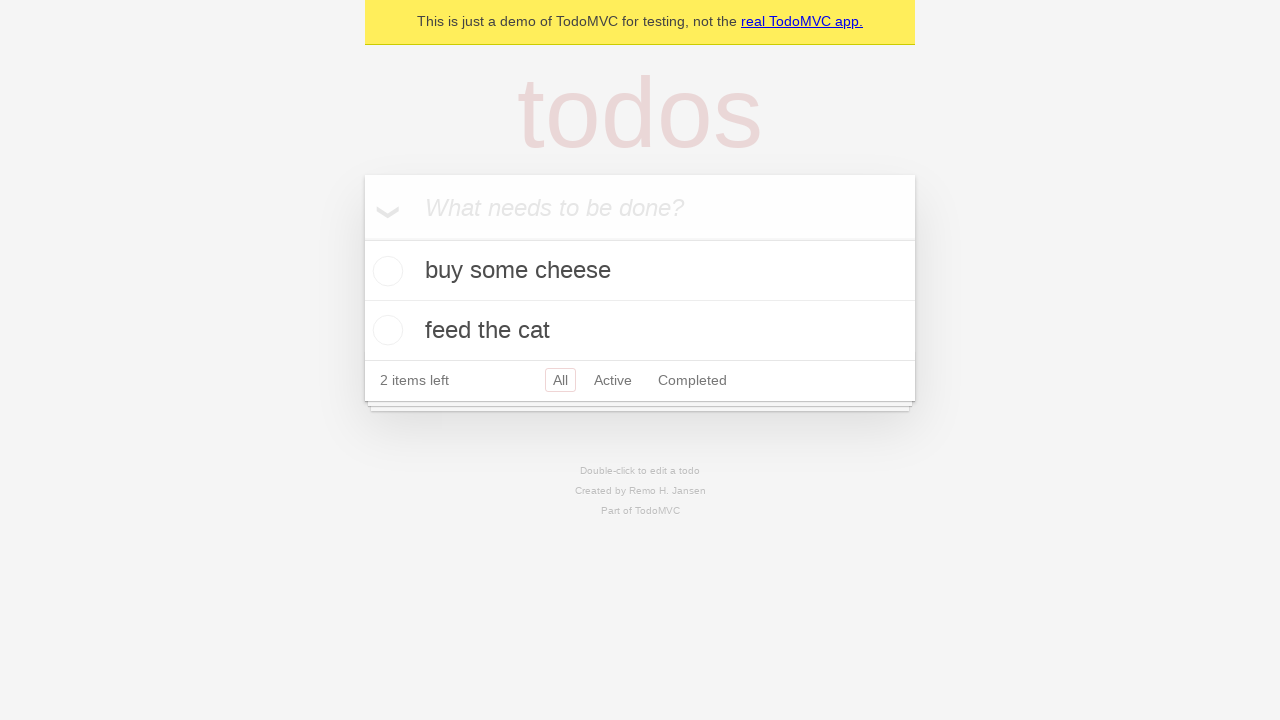

Located checkbox for first todo item
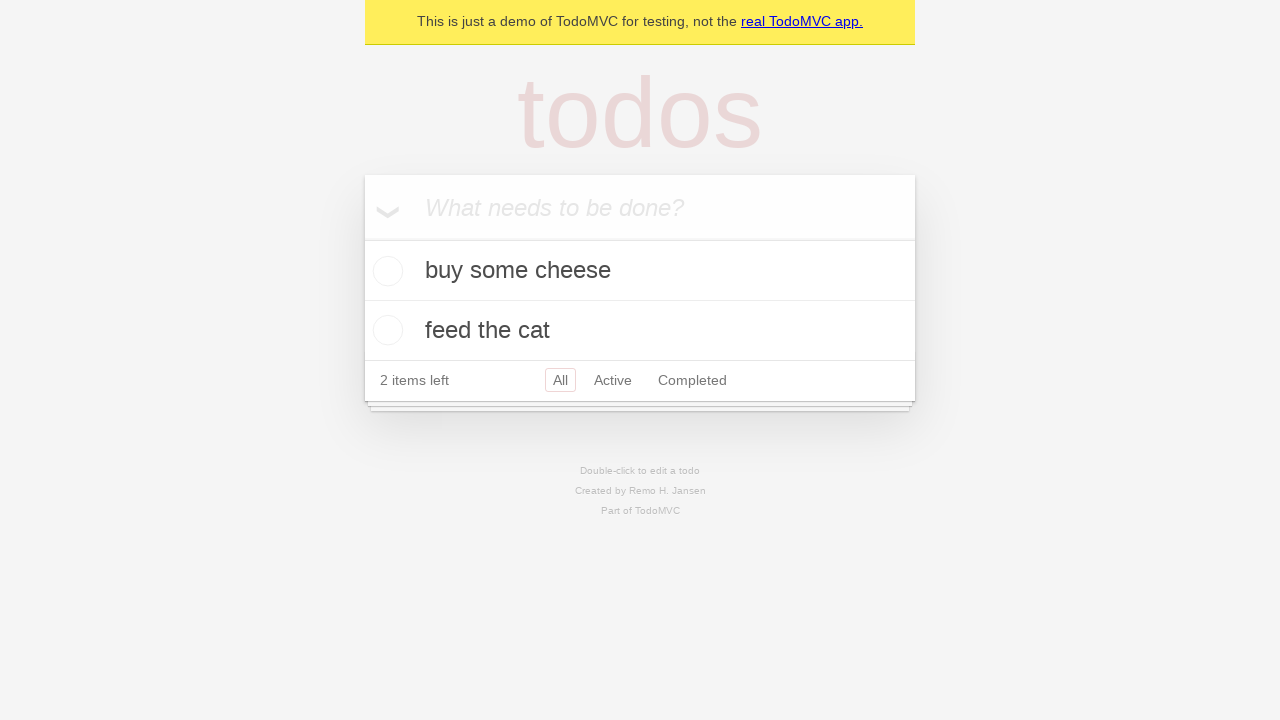

Checked the first todo item at (385, 271) on internal:testid=[data-testid="todo-item"s] >> nth=0 >> internal:role=checkbox
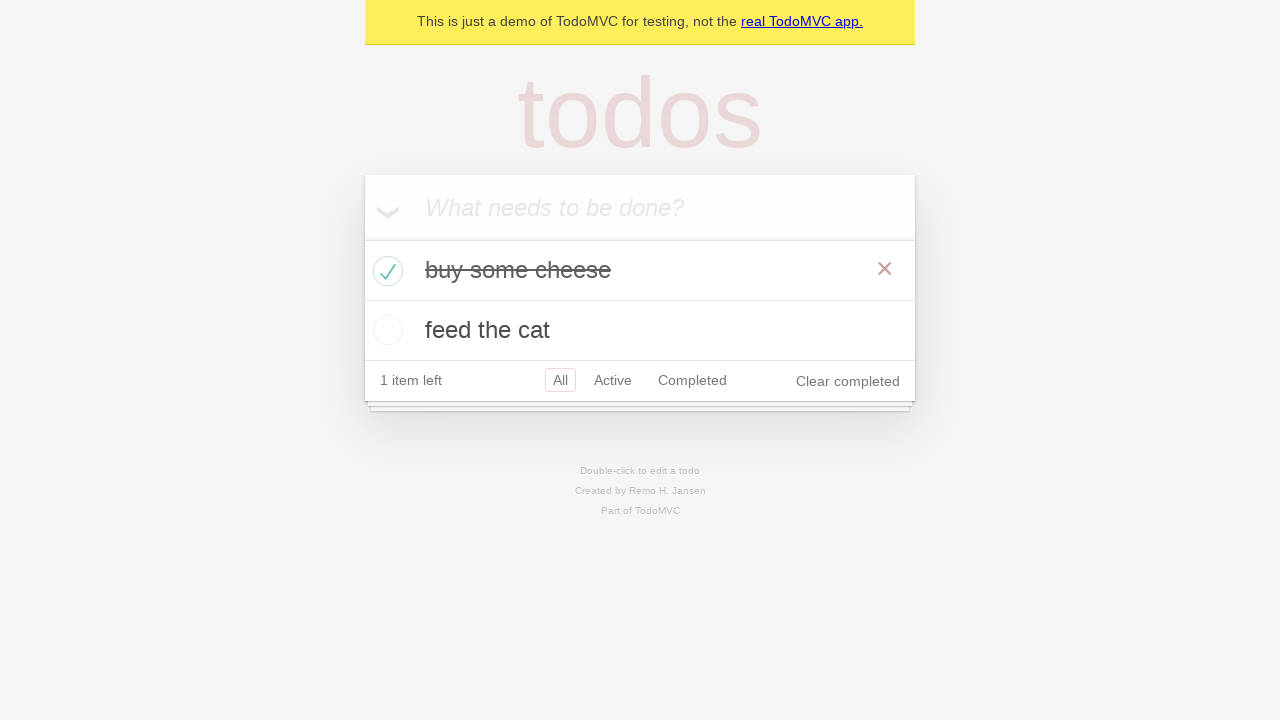

Reloaded the page to test data persistence
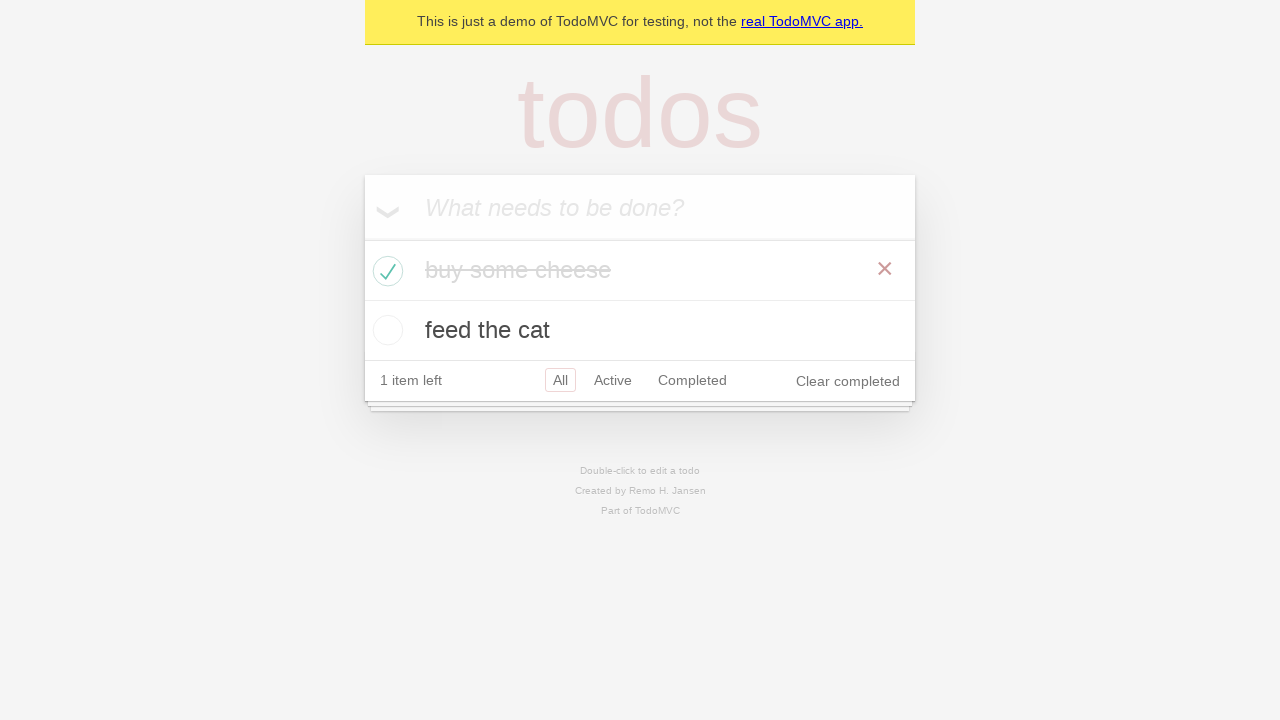

Confirmed todo items loaded after page reload
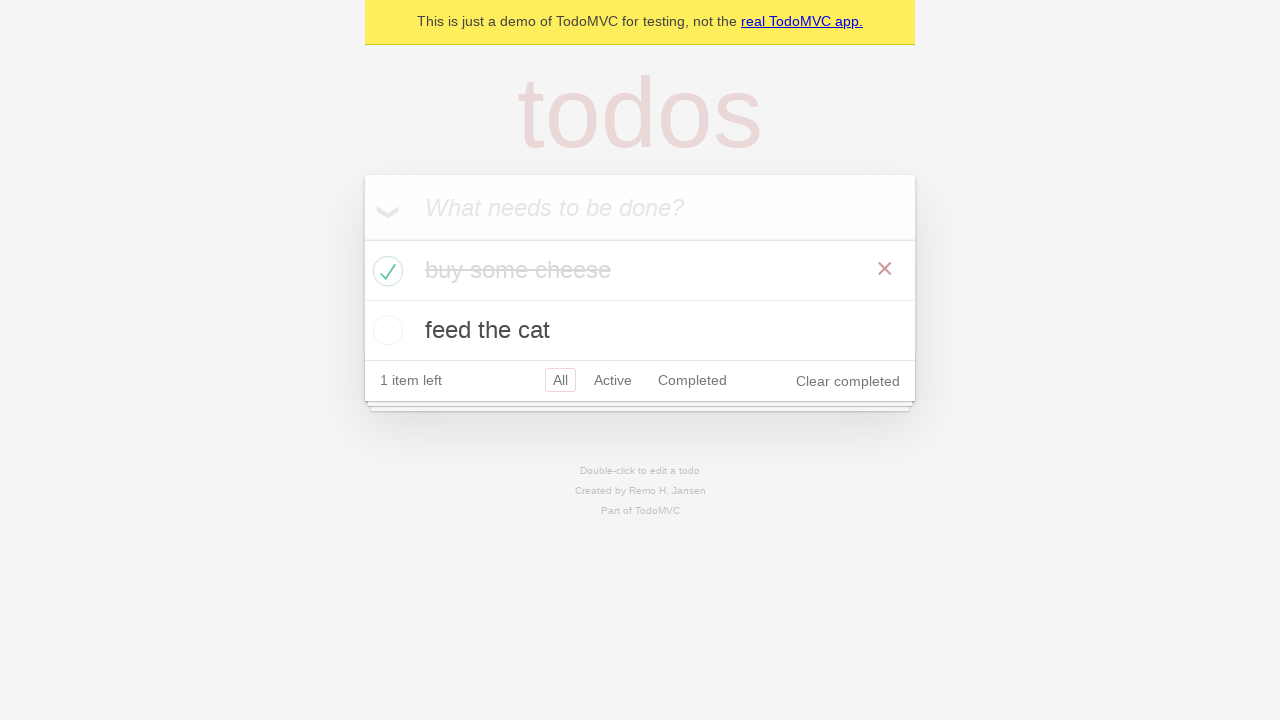

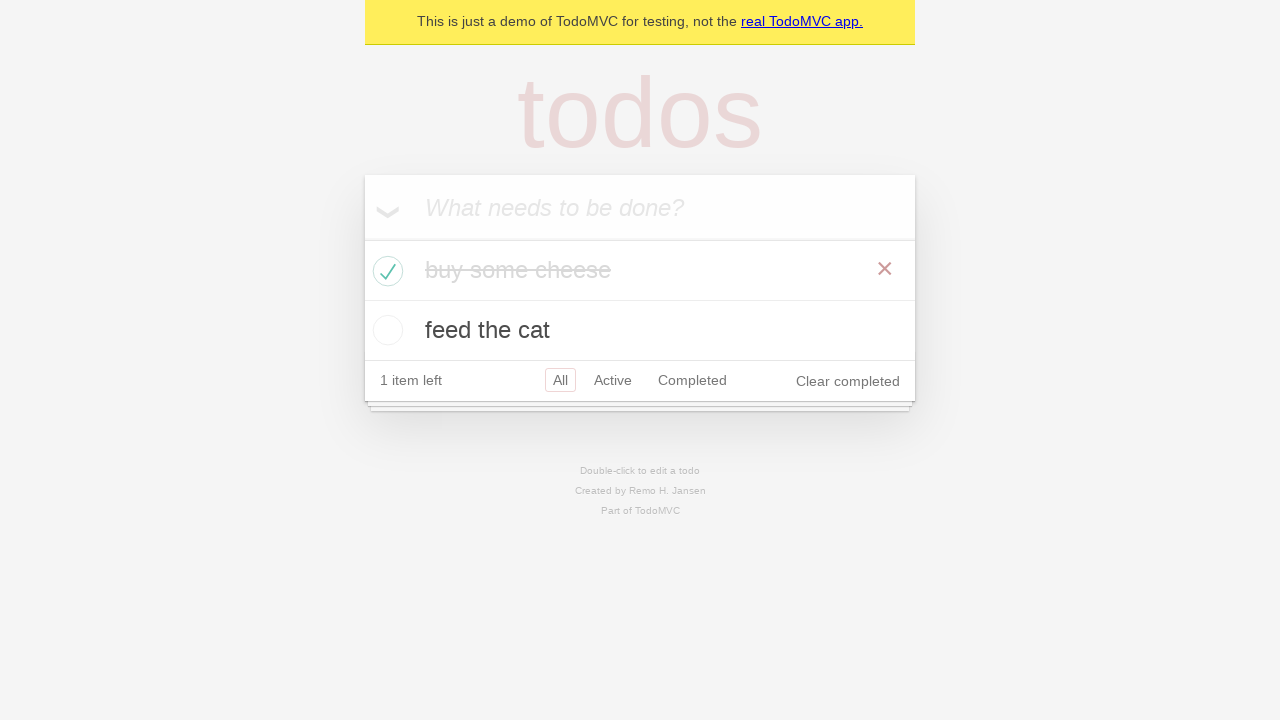